Tests calendar date selection and verifies the selected date is displayed correctly

Starting URL: https://demos.telerik.com/aspnet-ajax/ajaxloadingpanel/functionality/explicit-show-hide/defaultcs.aspx

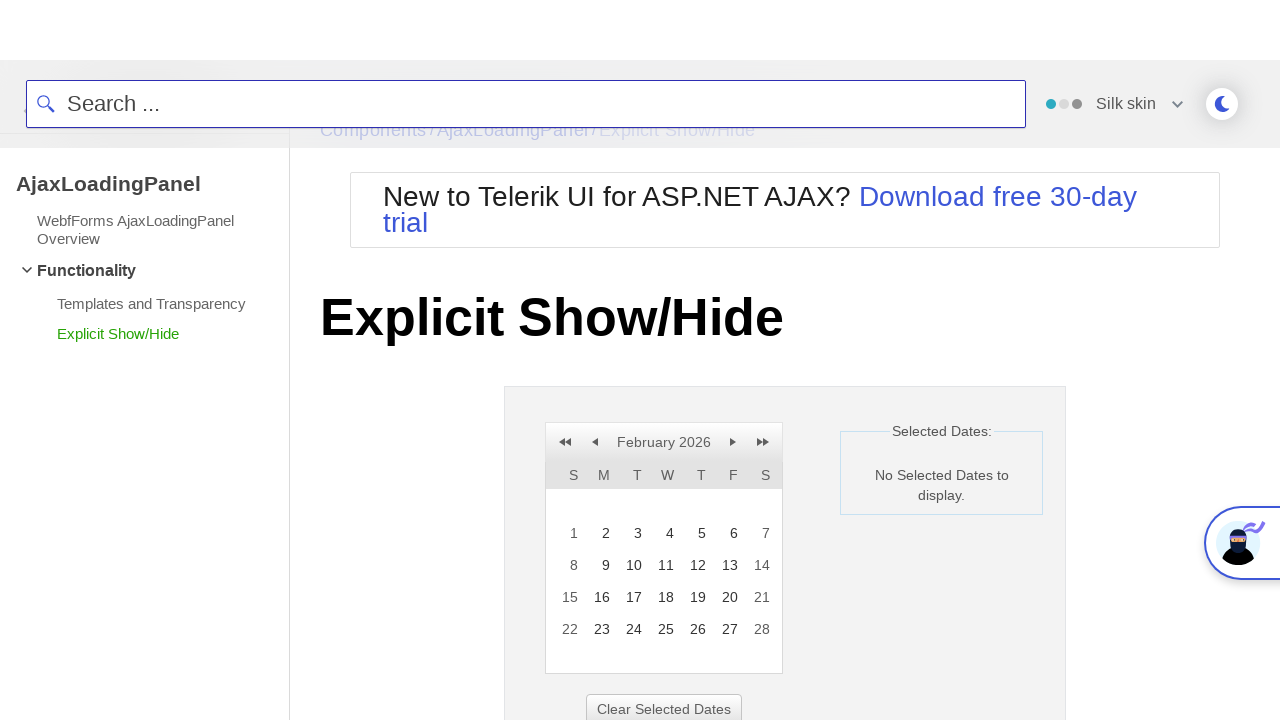

Waited for calendar panel to become visible
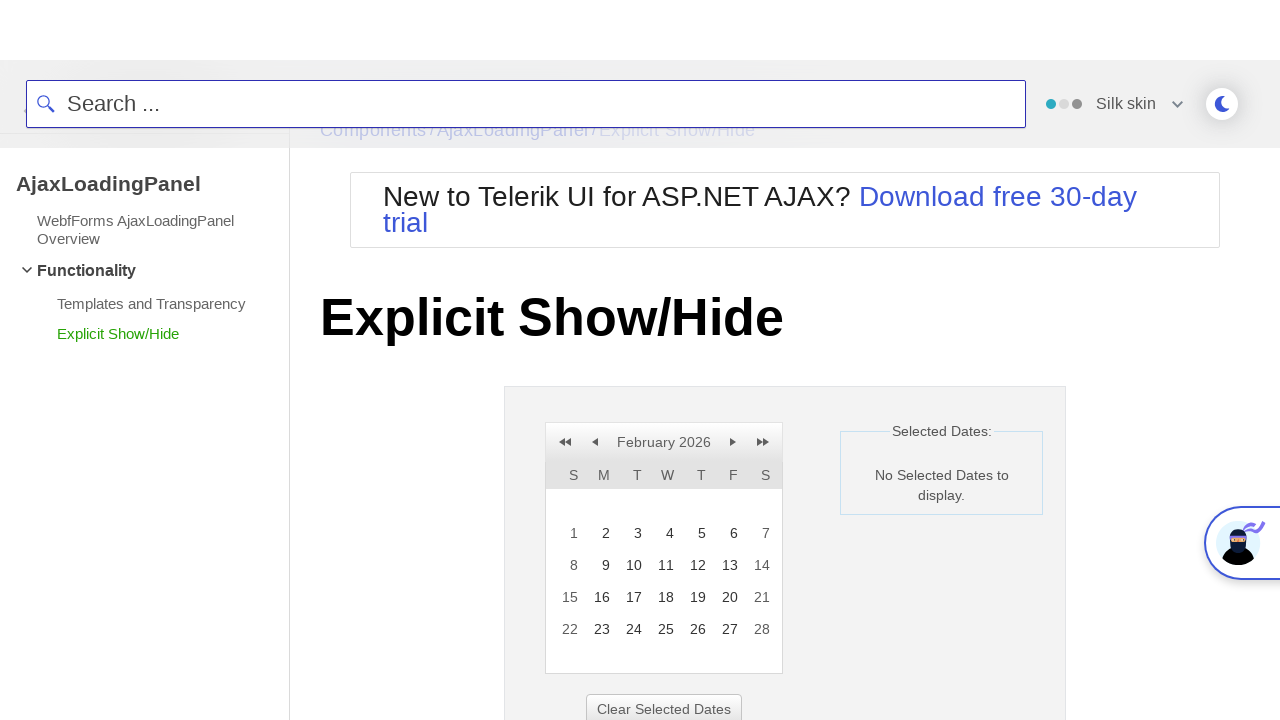

Verified initial label displays 'No Selected Dates to display.'
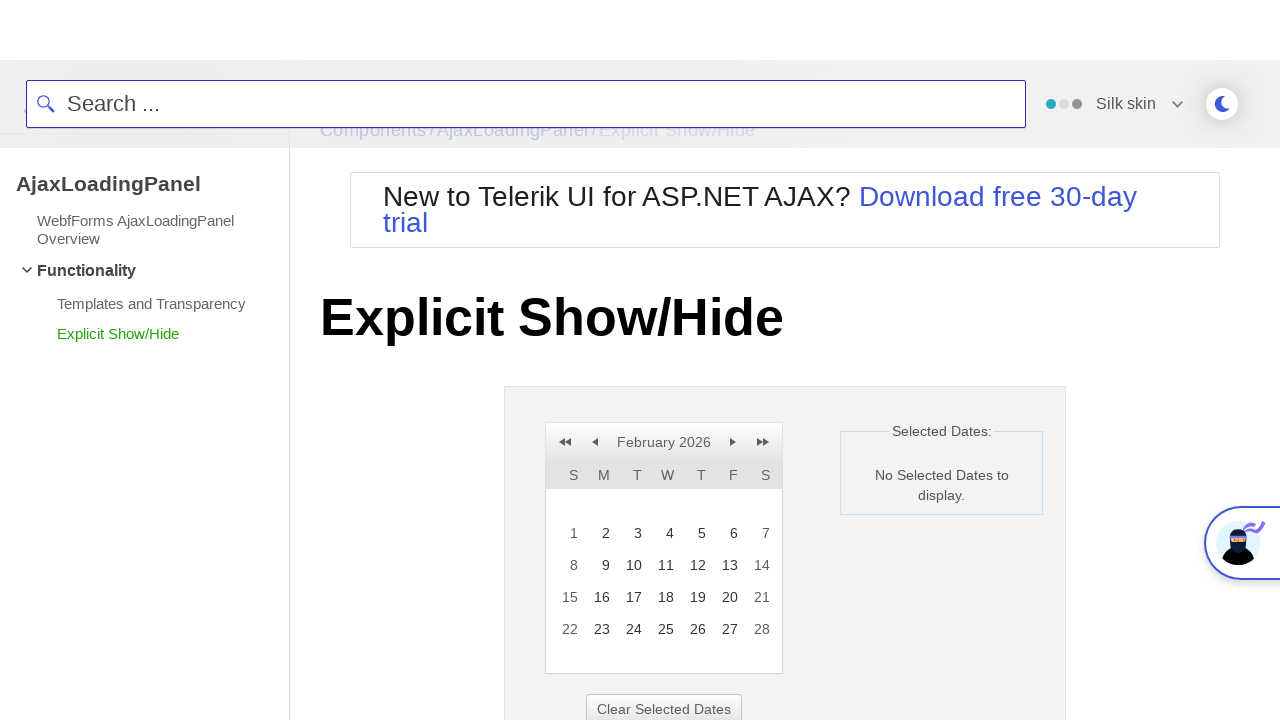

Clicked on day 11 in the calendar at (664, 565) on xpath=//a[text()='11']/parent::td
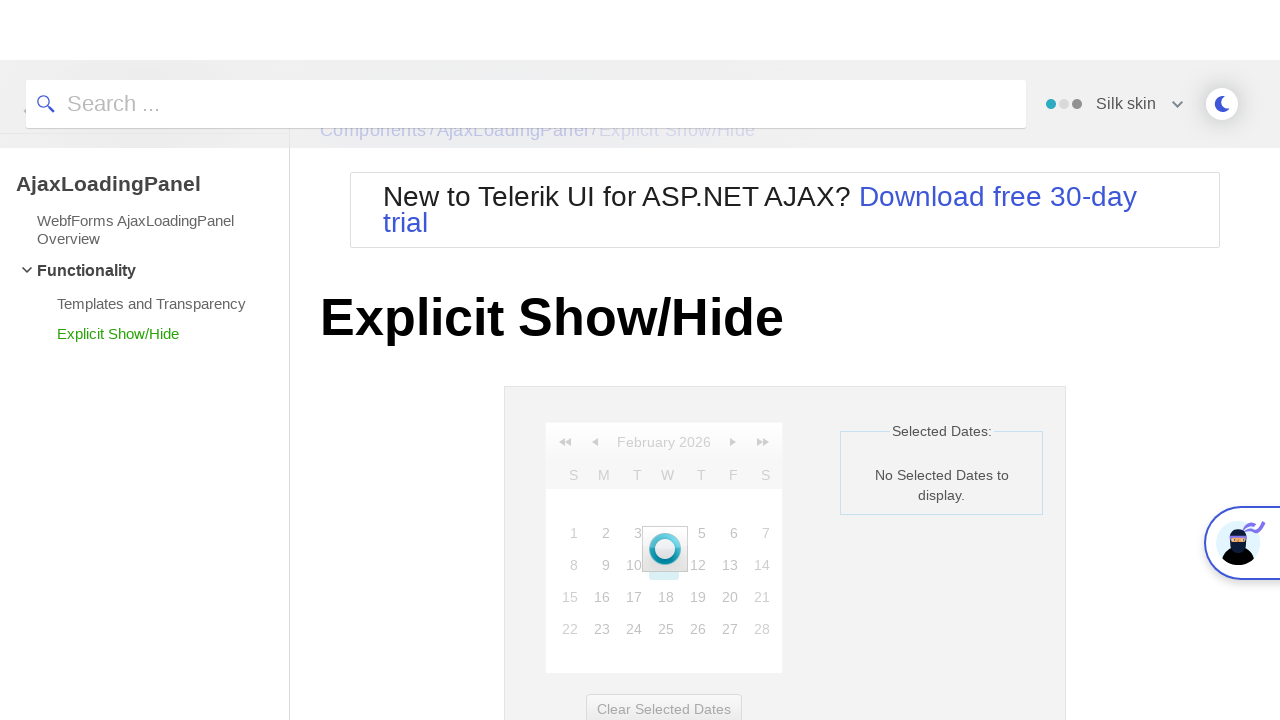

Waited for loading icon to disappear after date selection
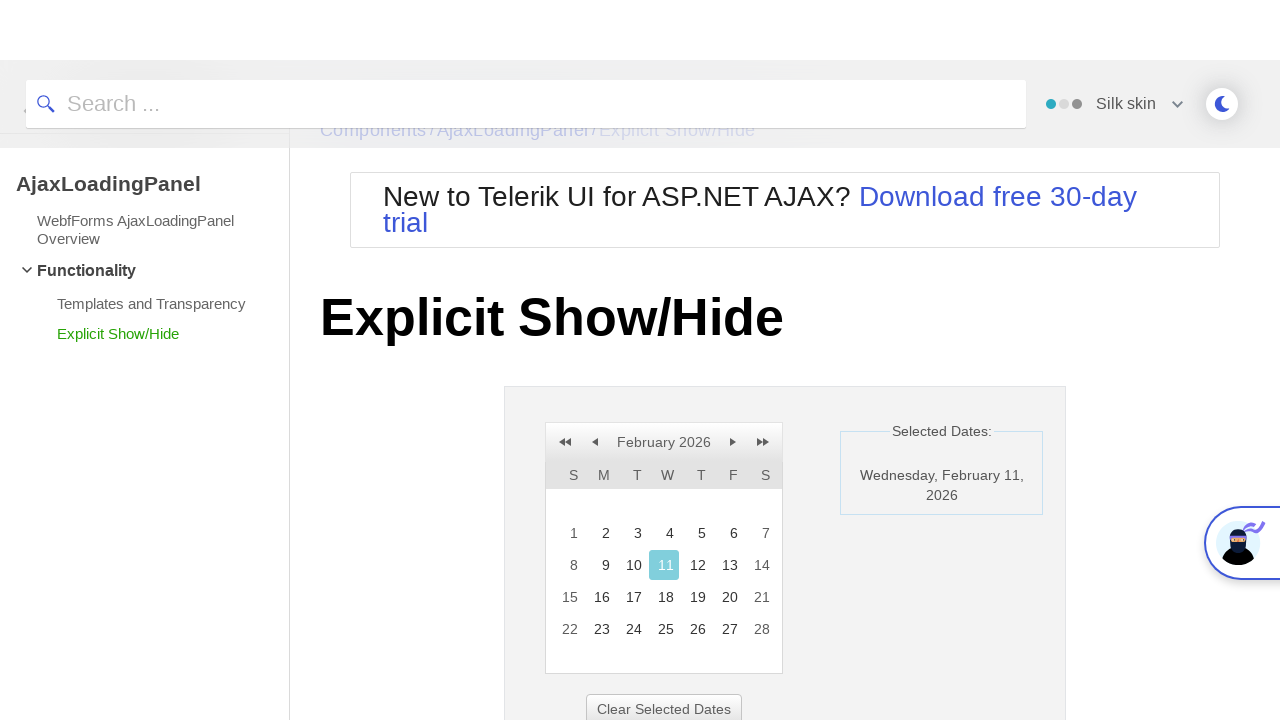

Verified label now displays selected date containing '11, 2'
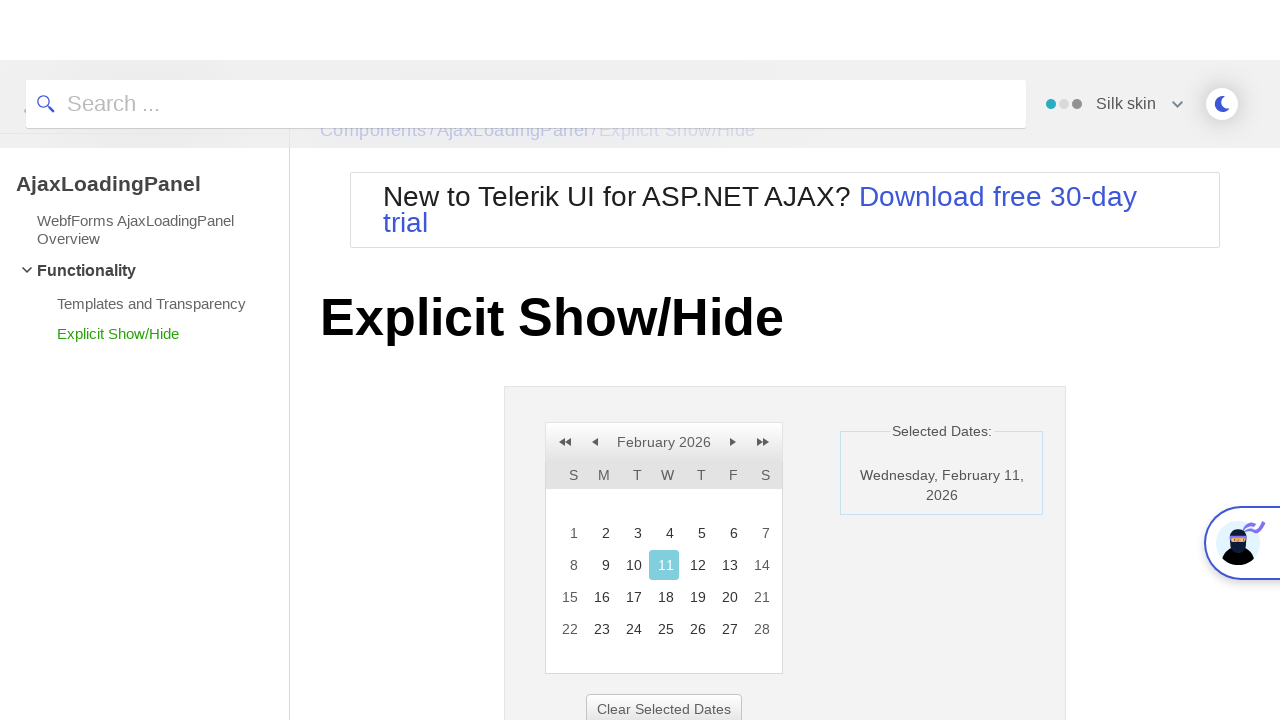

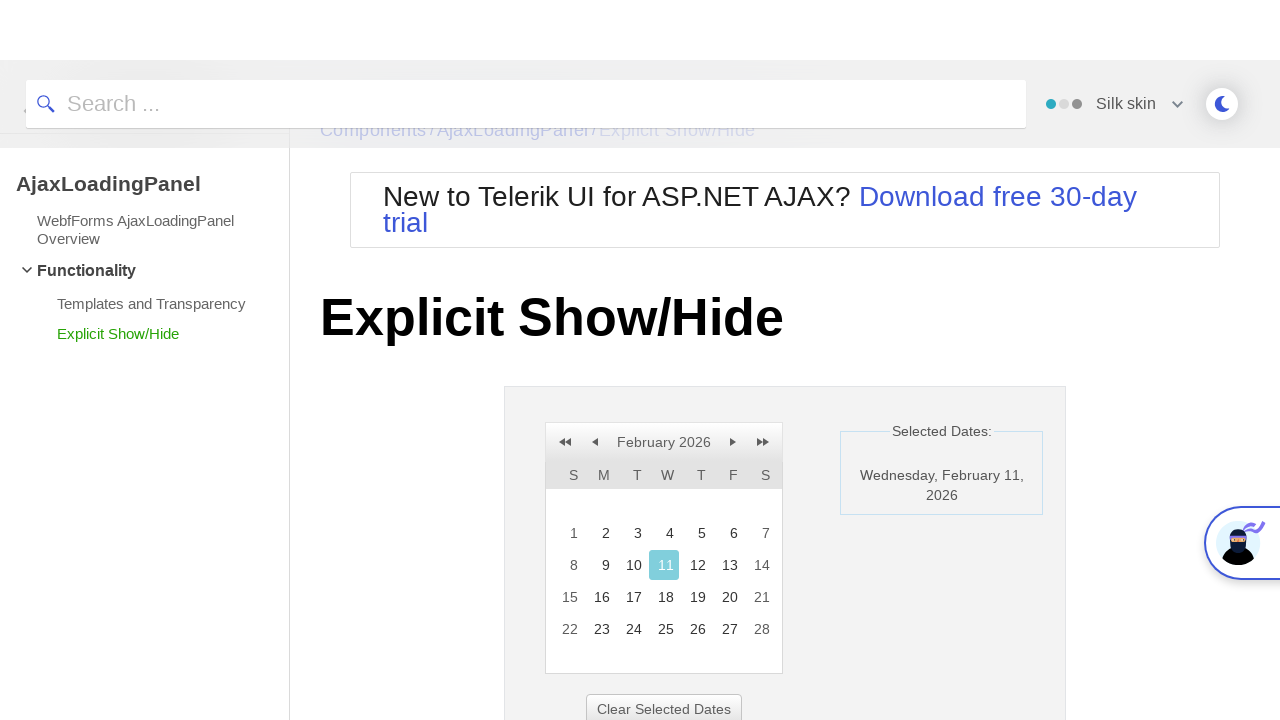